Tests opening multiple footer links in new tabs and switching between them on a practice automation page

Starting URL: https://rahulshettyacademy.com/AutomationPractice/

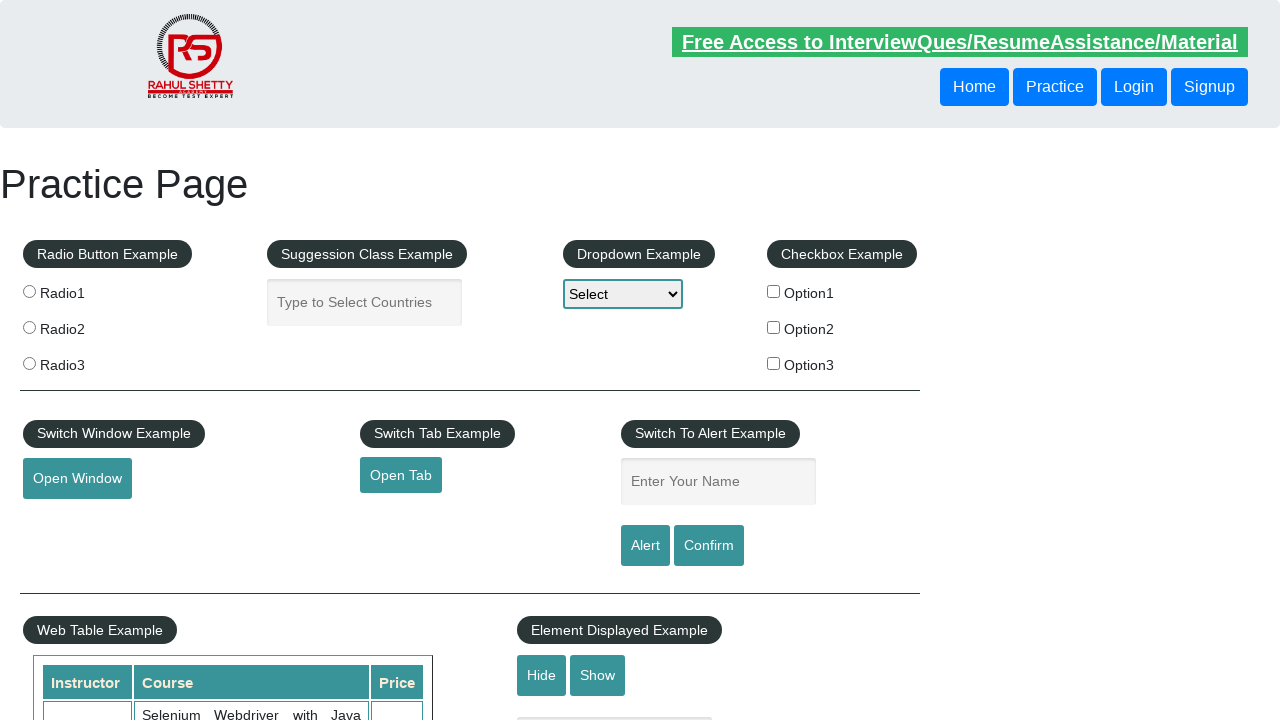

Waited for footer element to be present
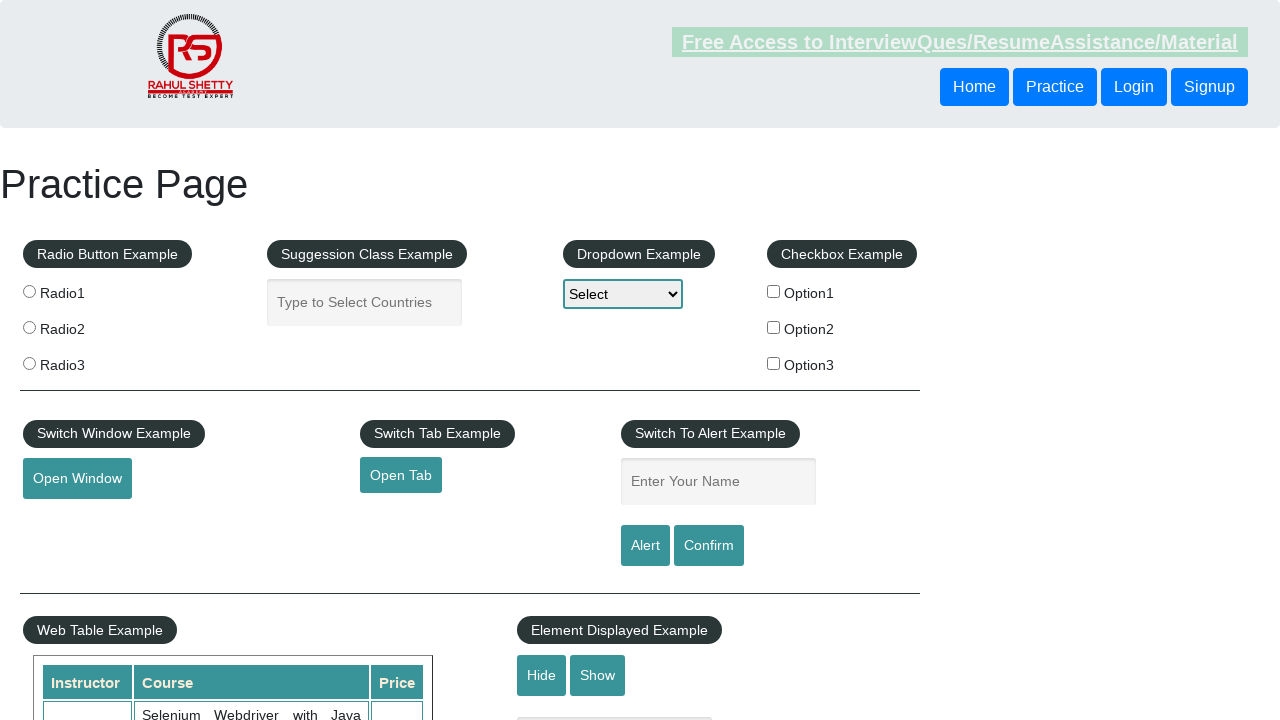

Located footer element
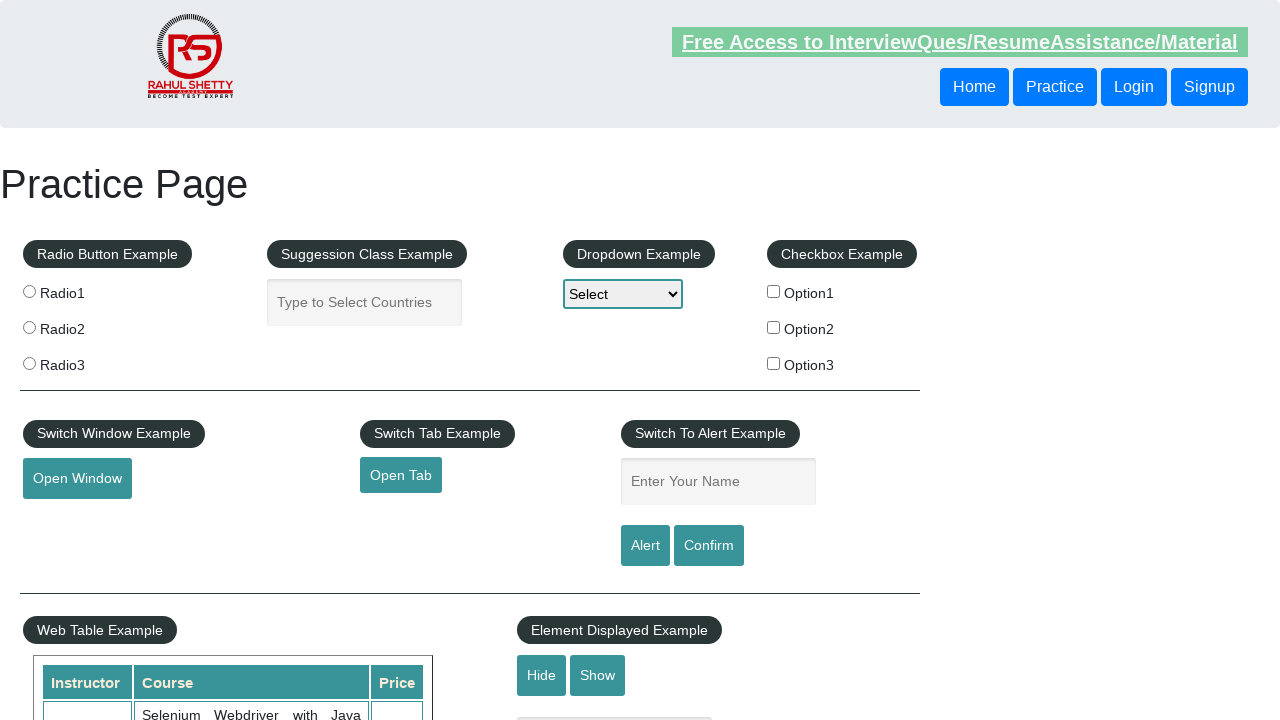

Located first column in footer table
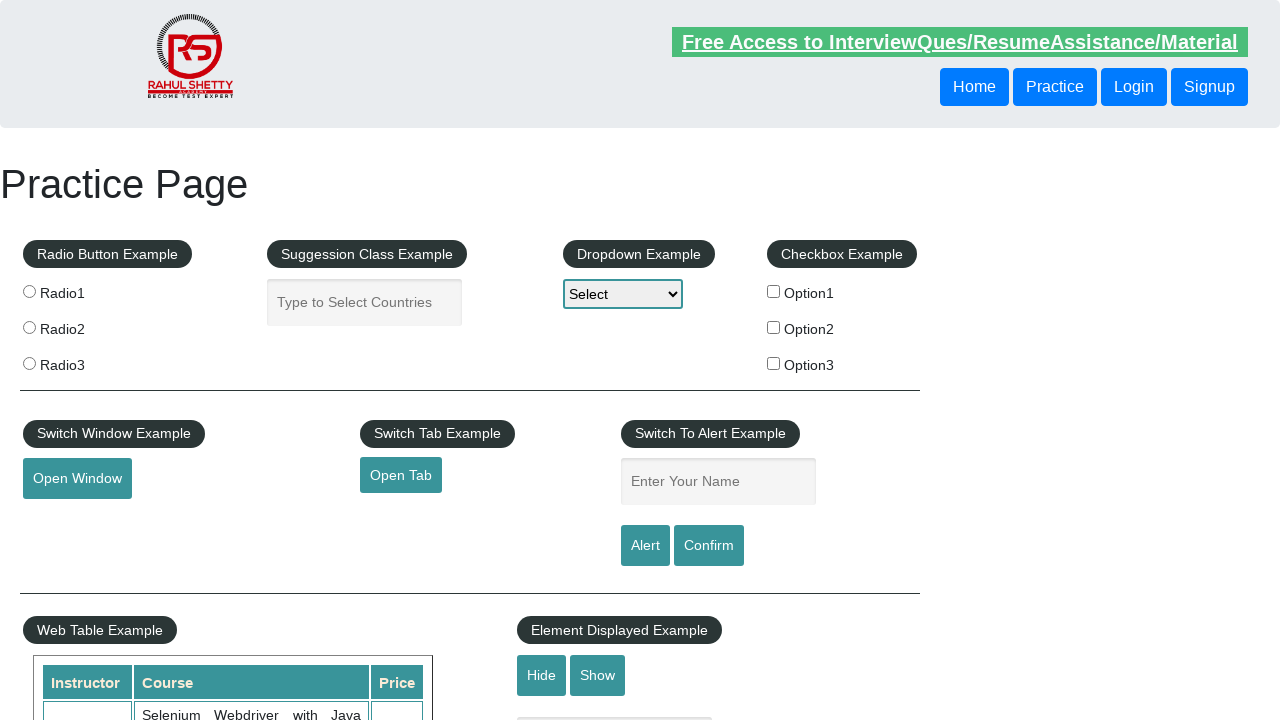

Found 5 links in footer first column
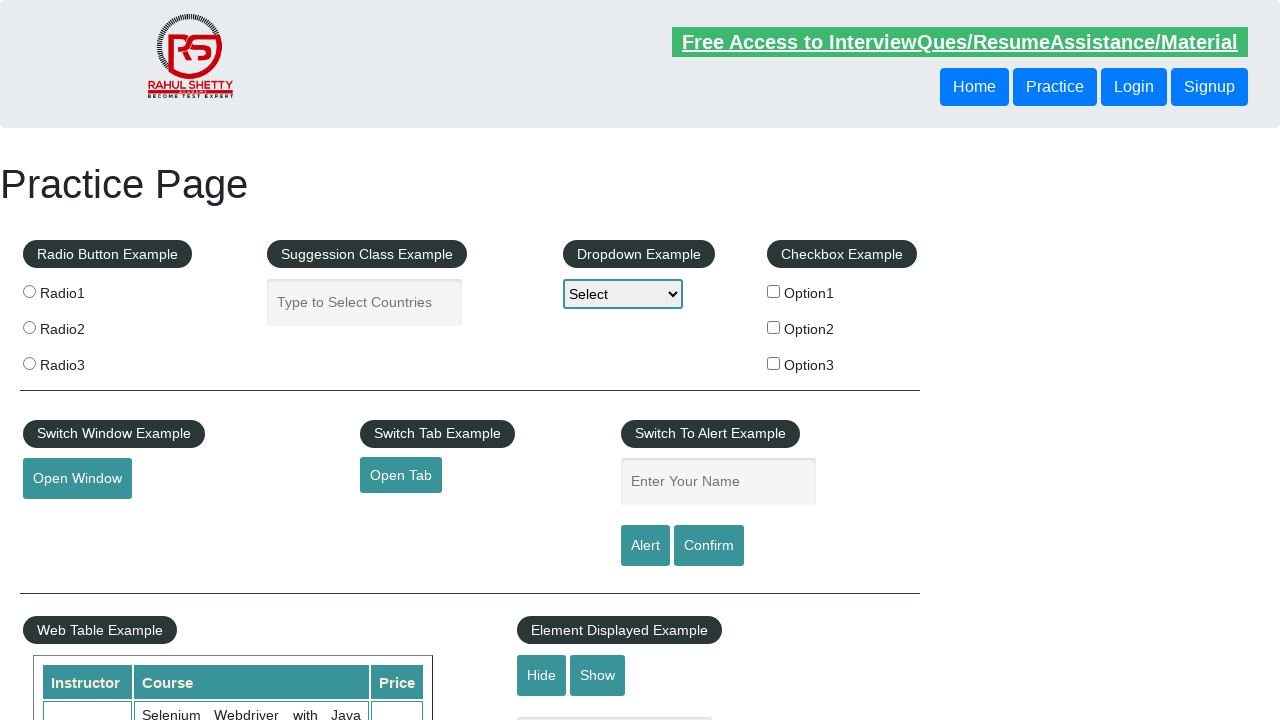

Retrieved URL from footer link 1: http://www.restapitutorial.com/
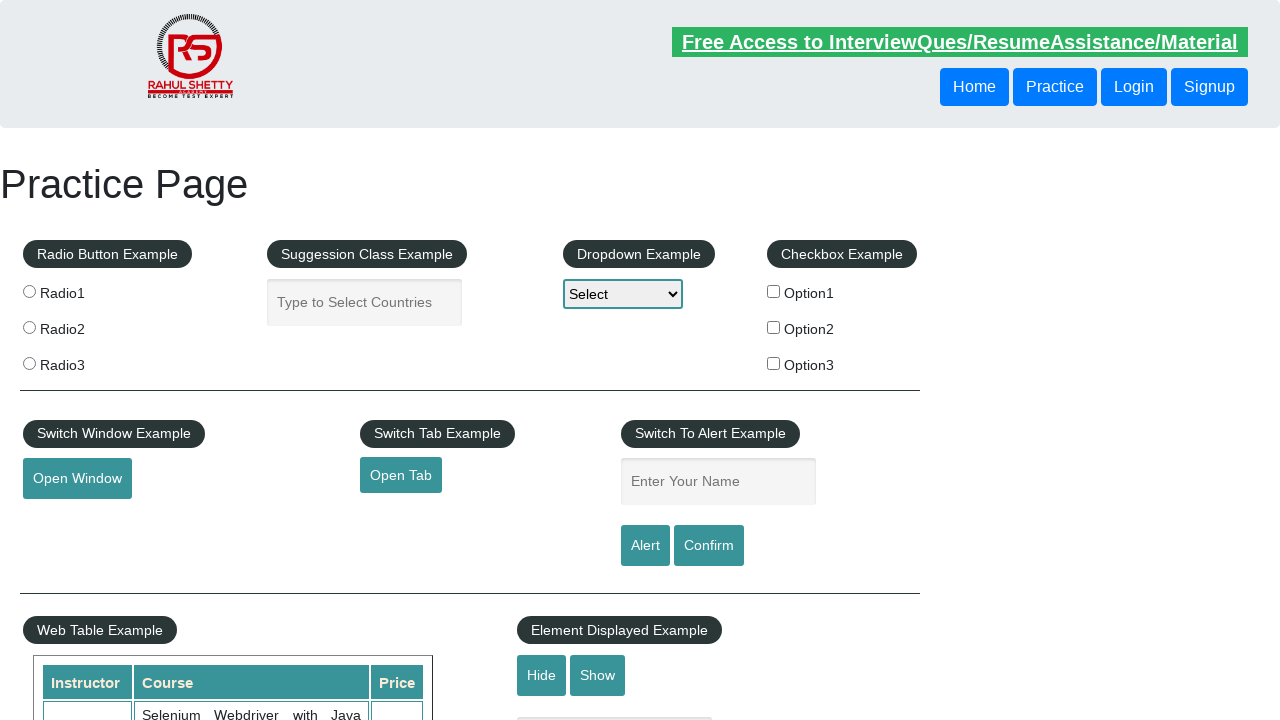

Created new page/tab for link 1
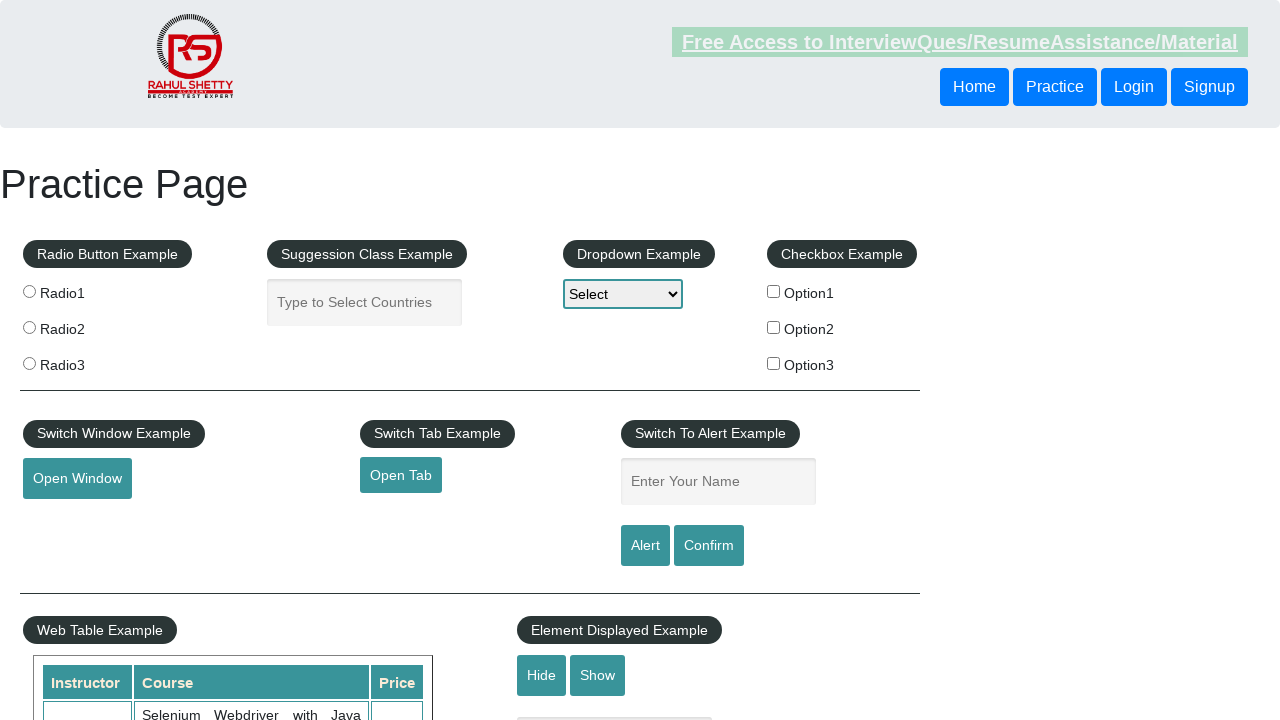

Navigated to footer link 1 URL
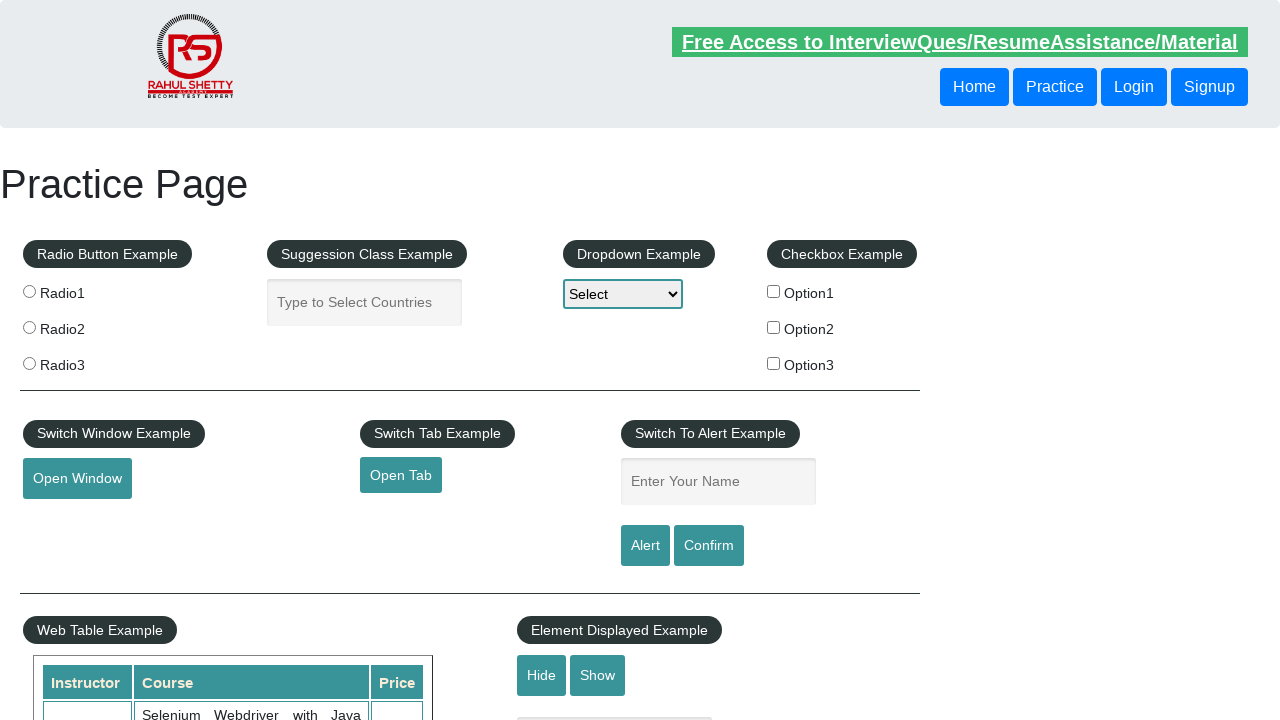

Waited for footer link 1 page to load
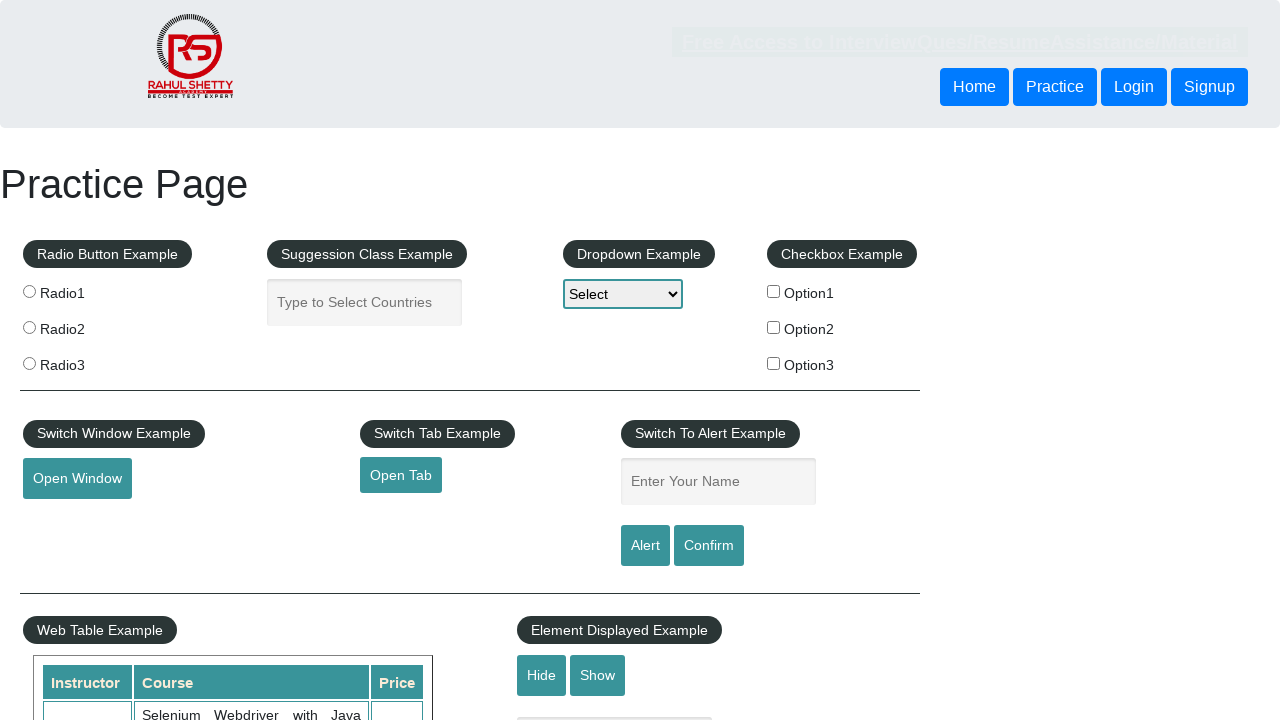

Retrieved URL from footer link 2: https://www.soapui.org/
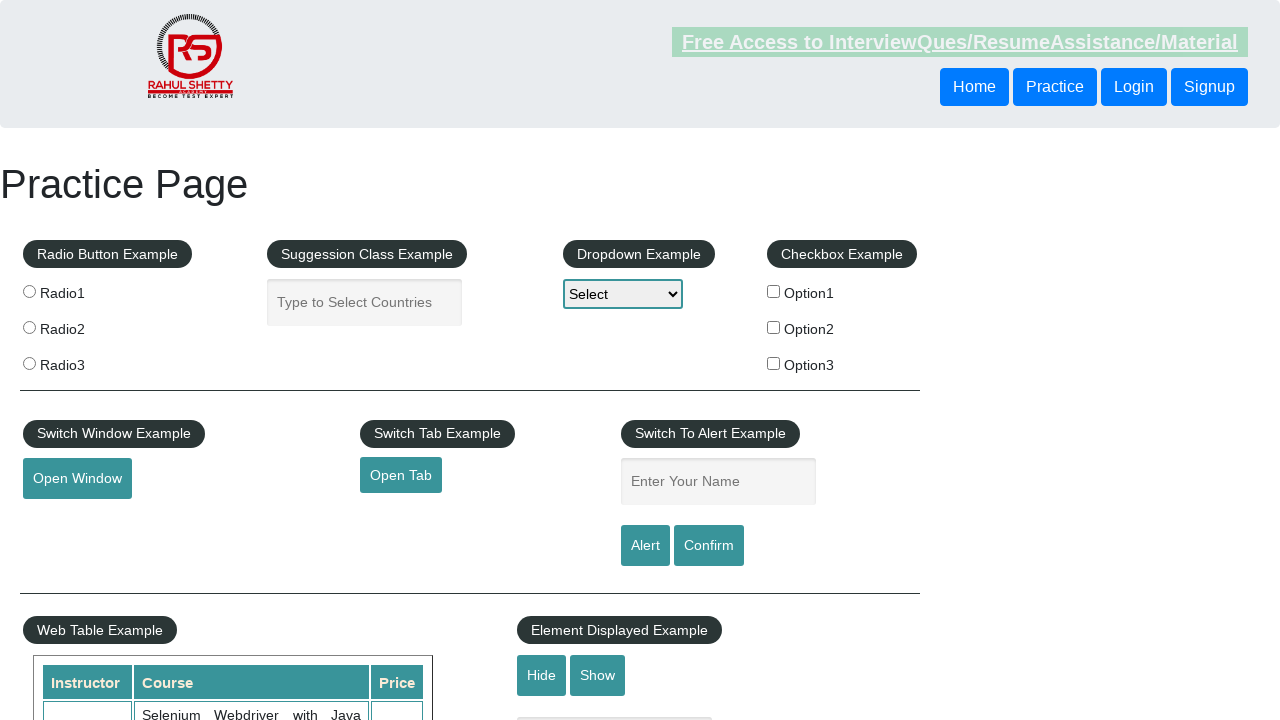

Created new page/tab for link 2
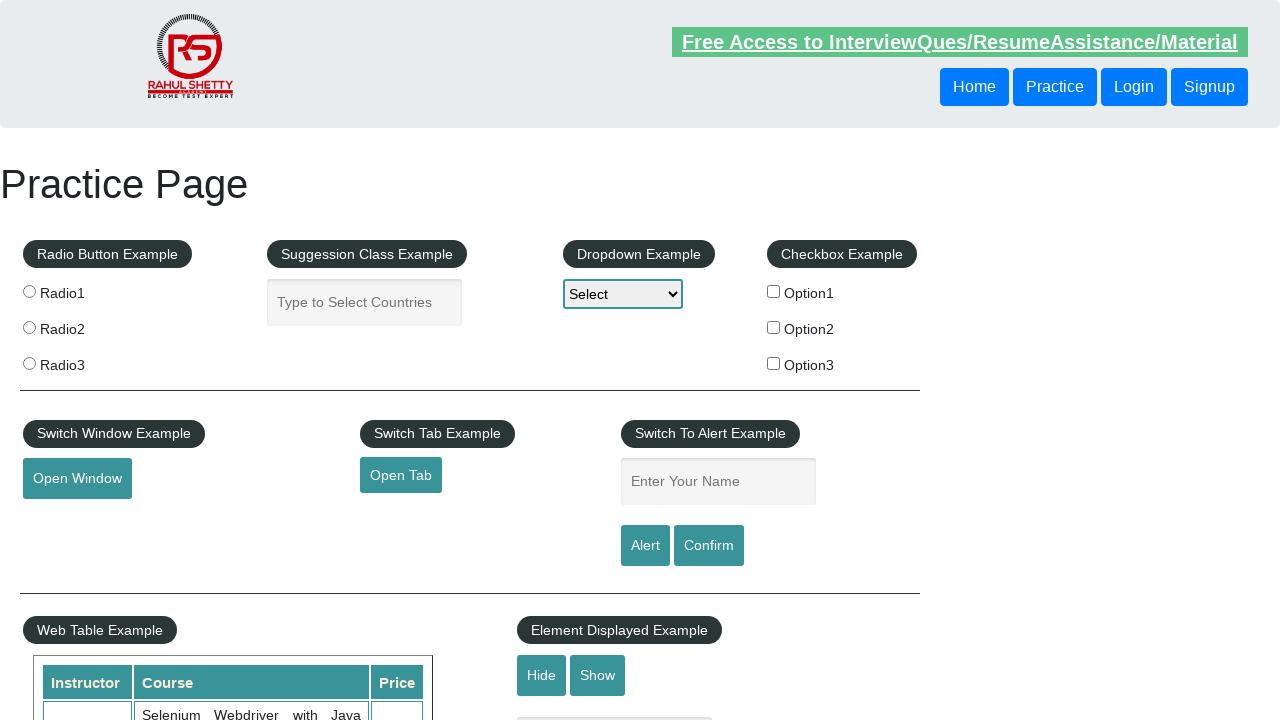

Navigated to footer link 2 URL
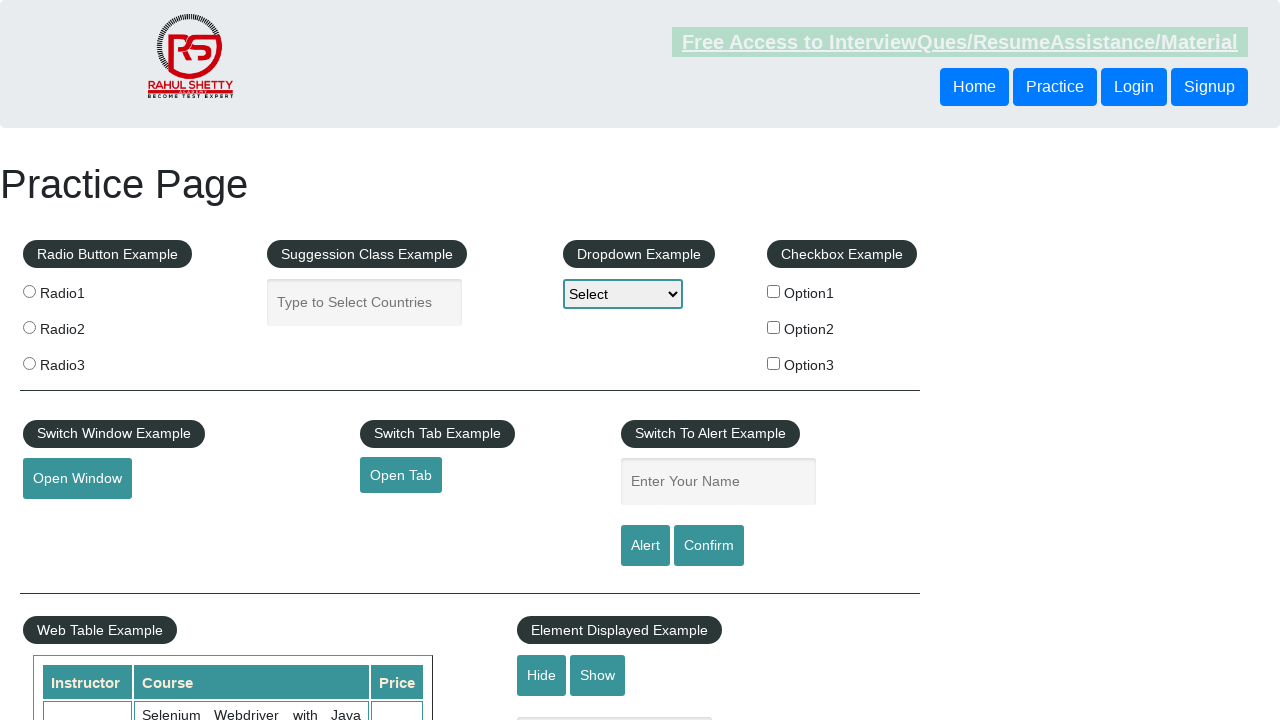

Waited for footer link 2 page to load
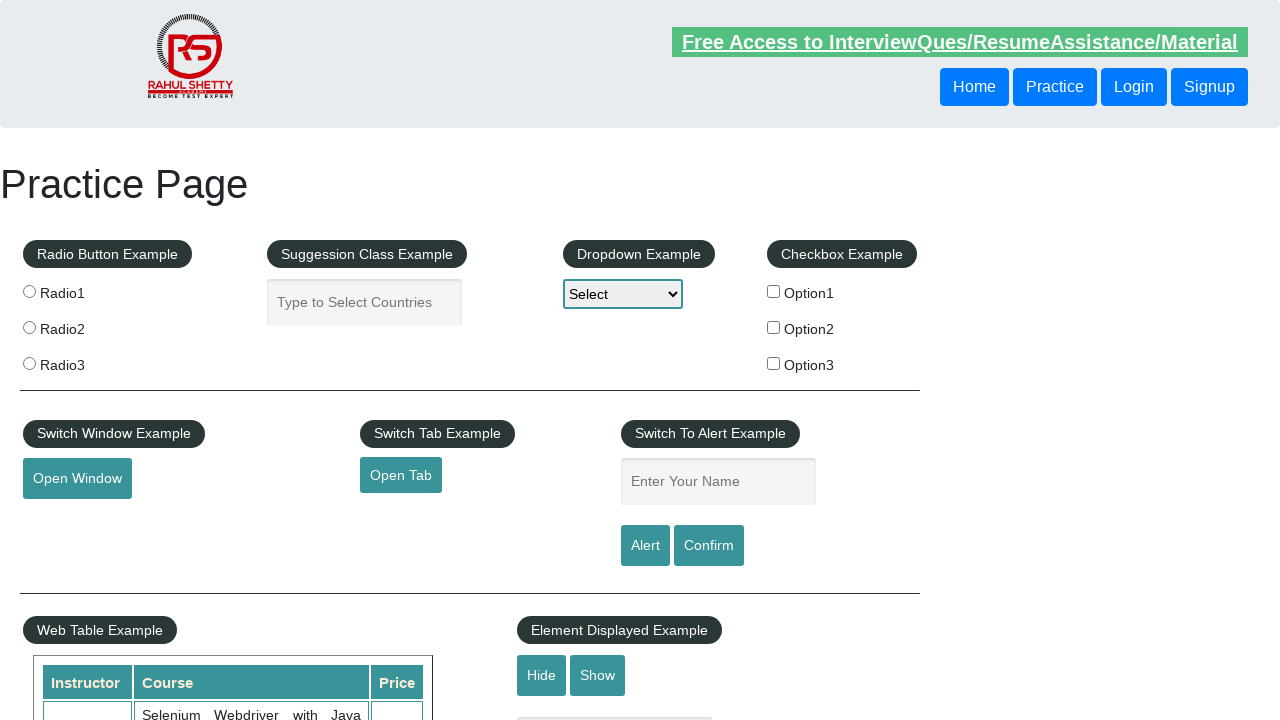

Retrieved URL from footer link 3: https://courses.rahulshettyacademy.com/p/appium-tutorial
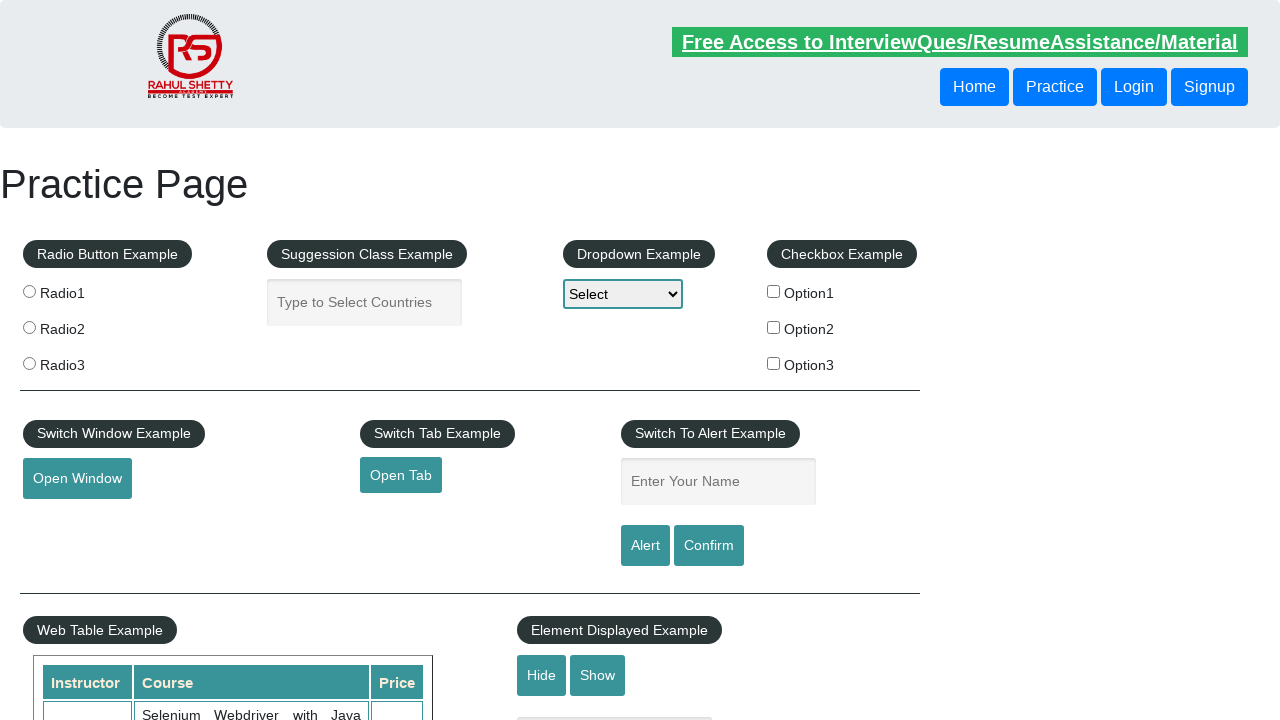

Created new page/tab for link 3
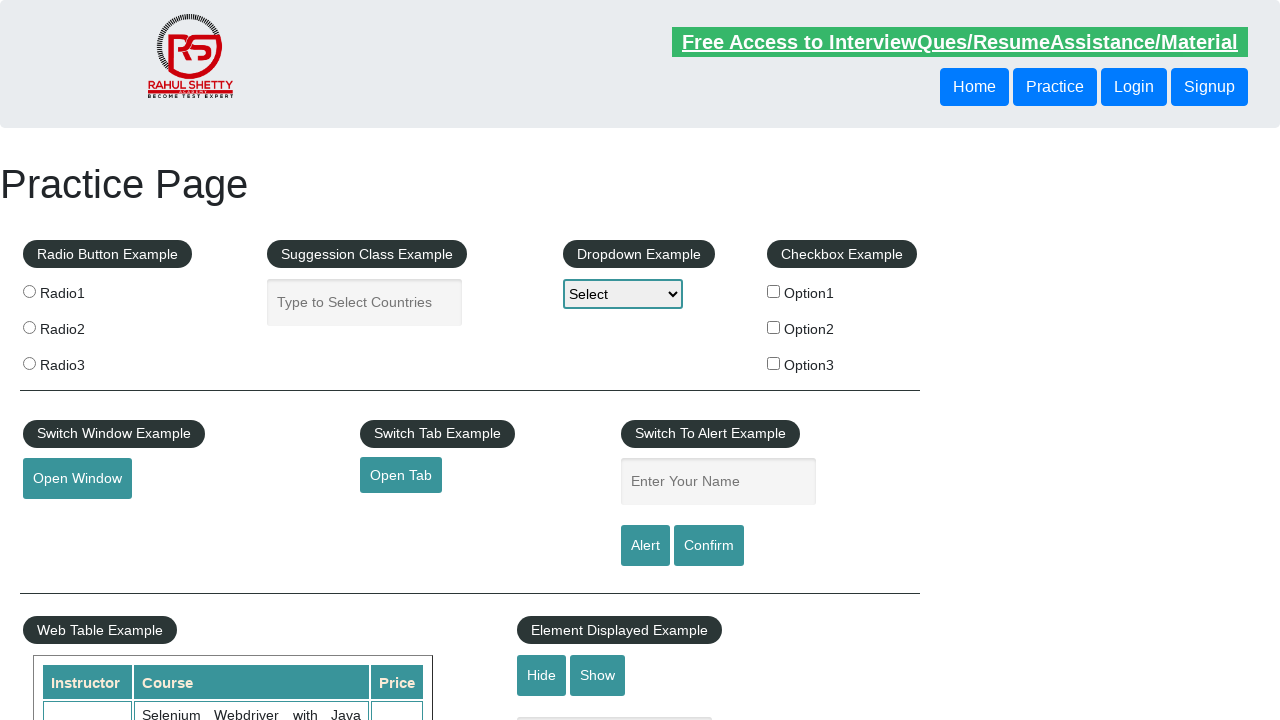

Navigated to footer link 3 URL
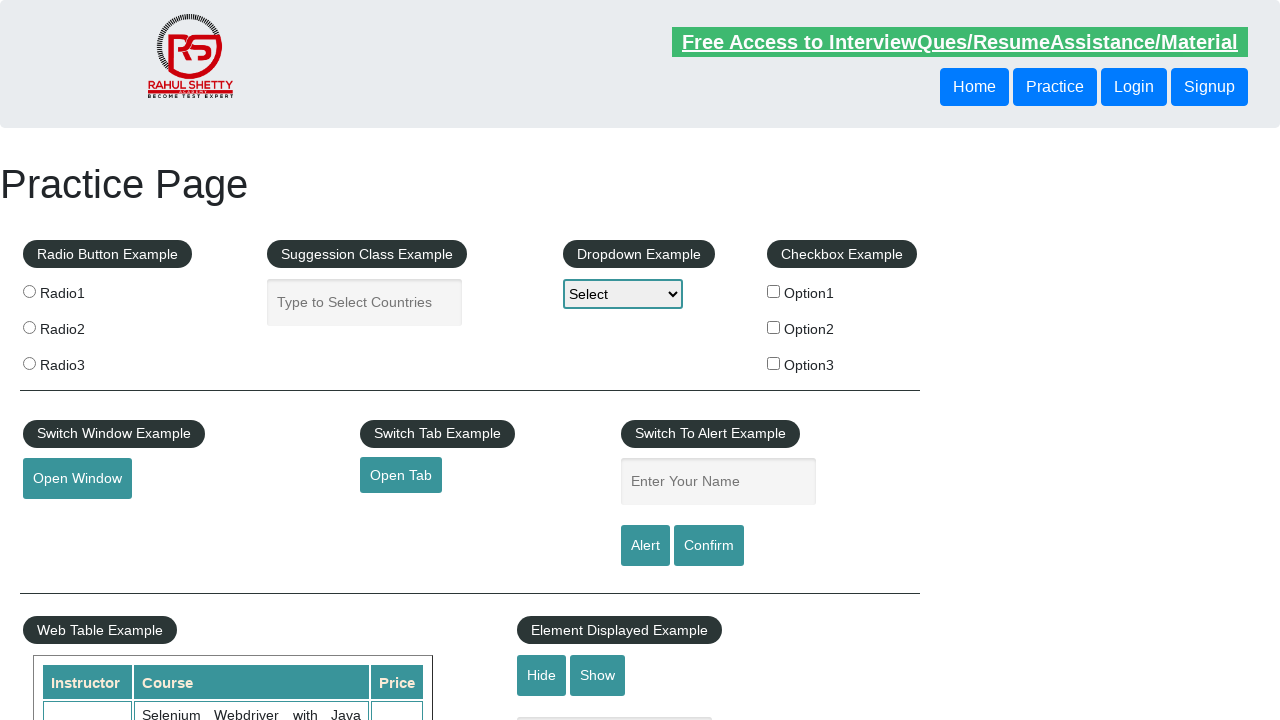

Waited for footer link 3 page to load
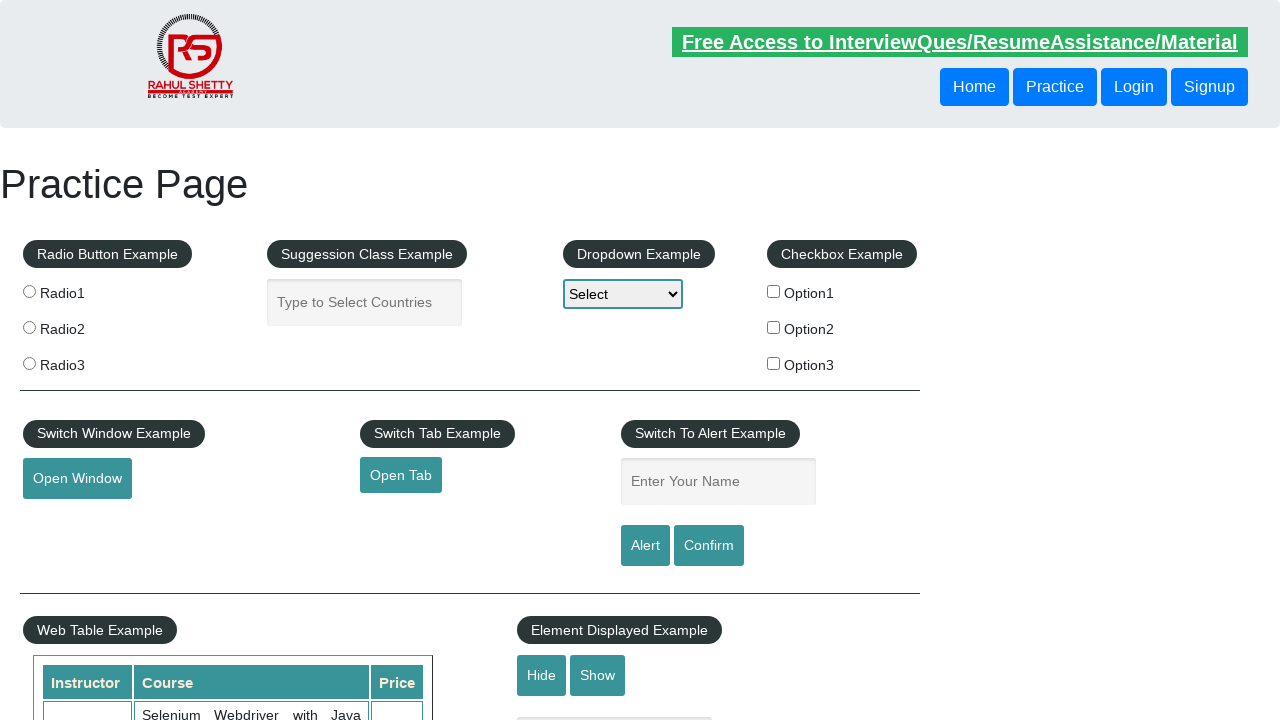

Retrieved URL from footer link 4: https://jmeter.apache.org/
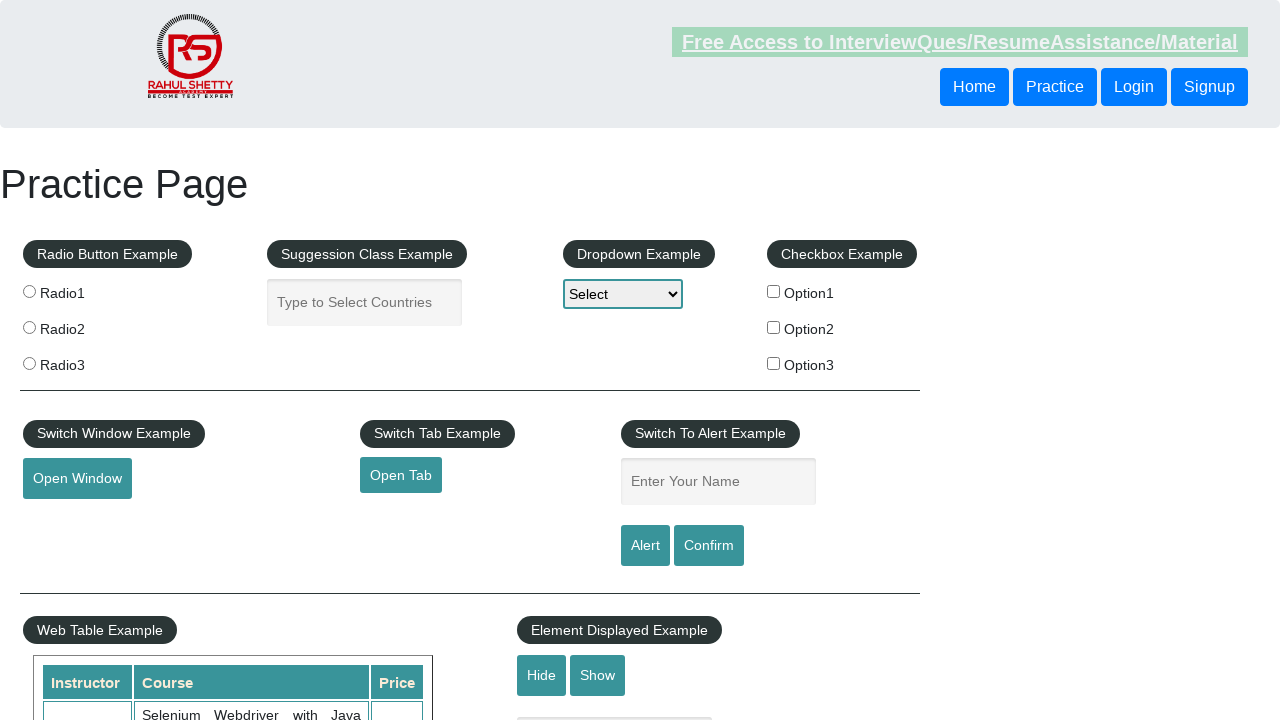

Created new page/tab for link 4
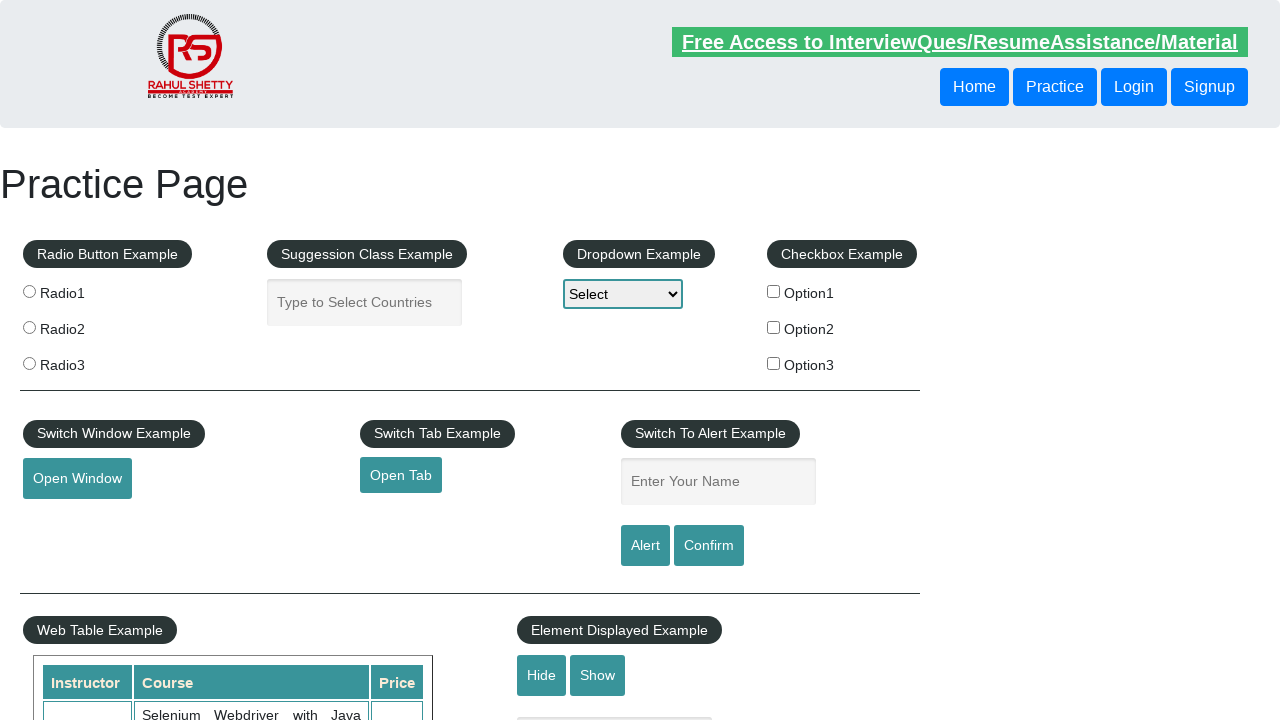

Navigated to footer link 4 URL
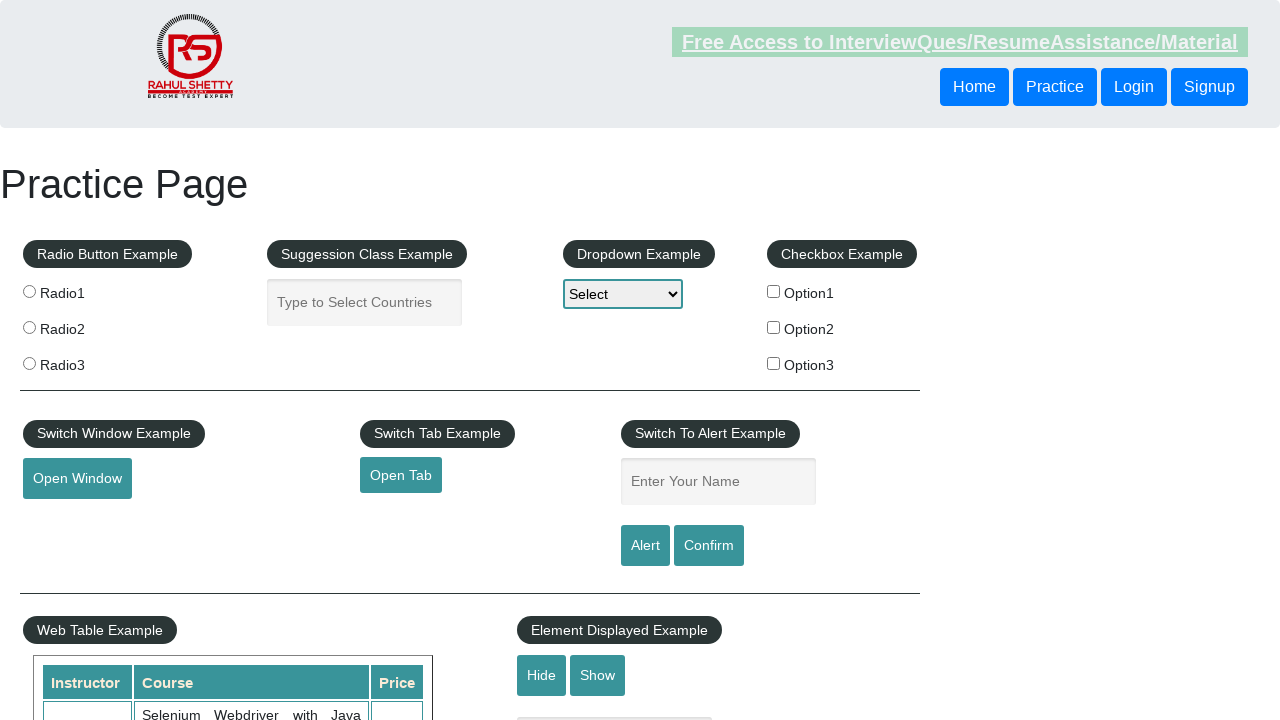

Waited for footer link 4 page to load
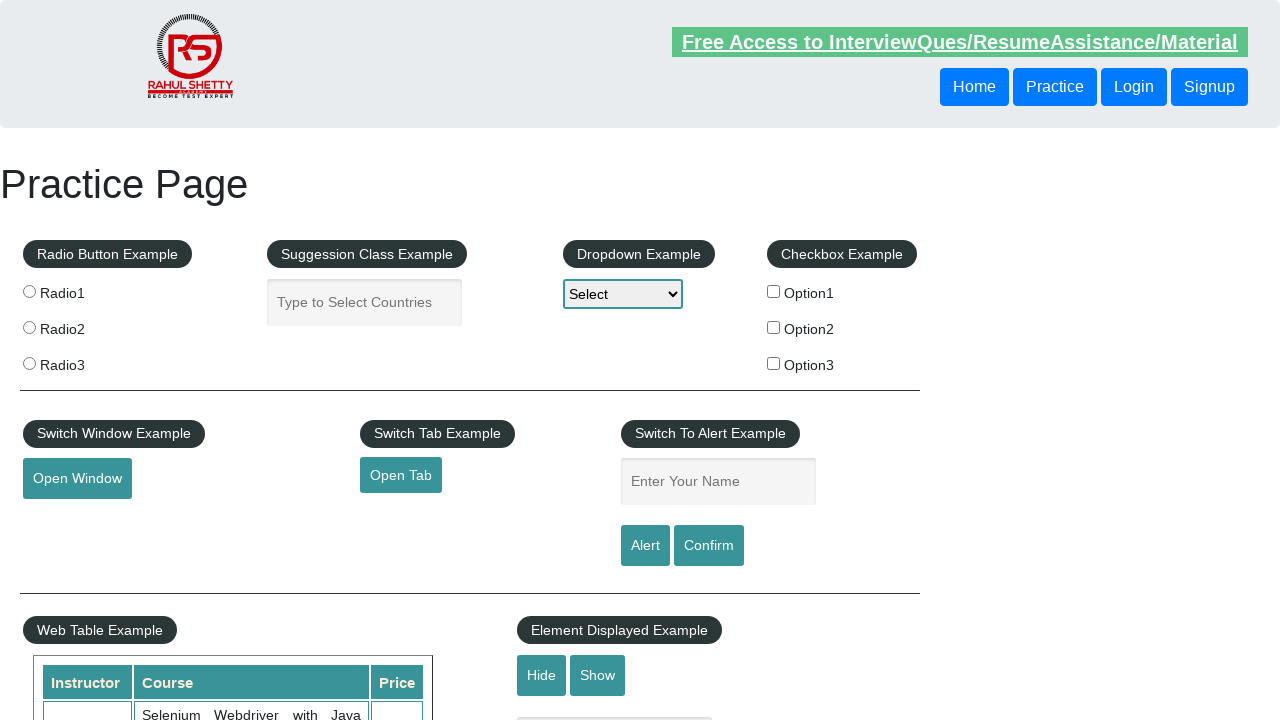

Retrieved all open pages from context (5 pages total)
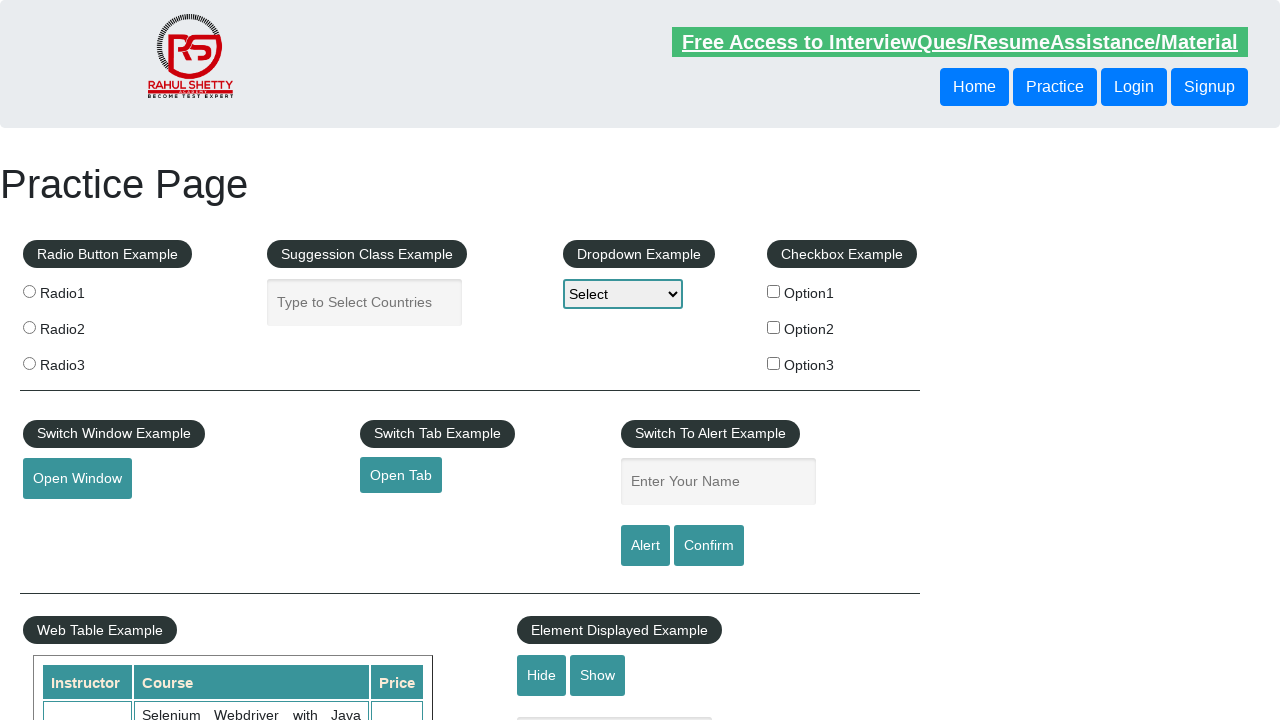

Brought a page to front and made it active
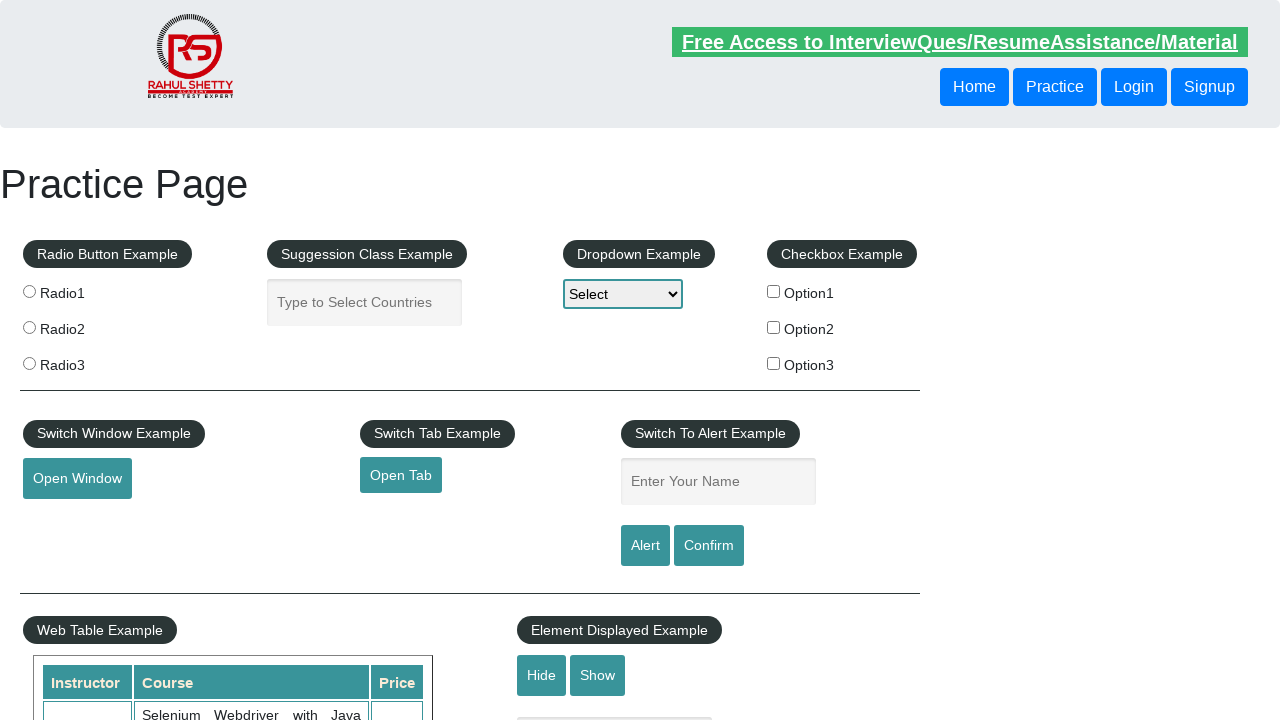

Waited 500ms for page to become fully active
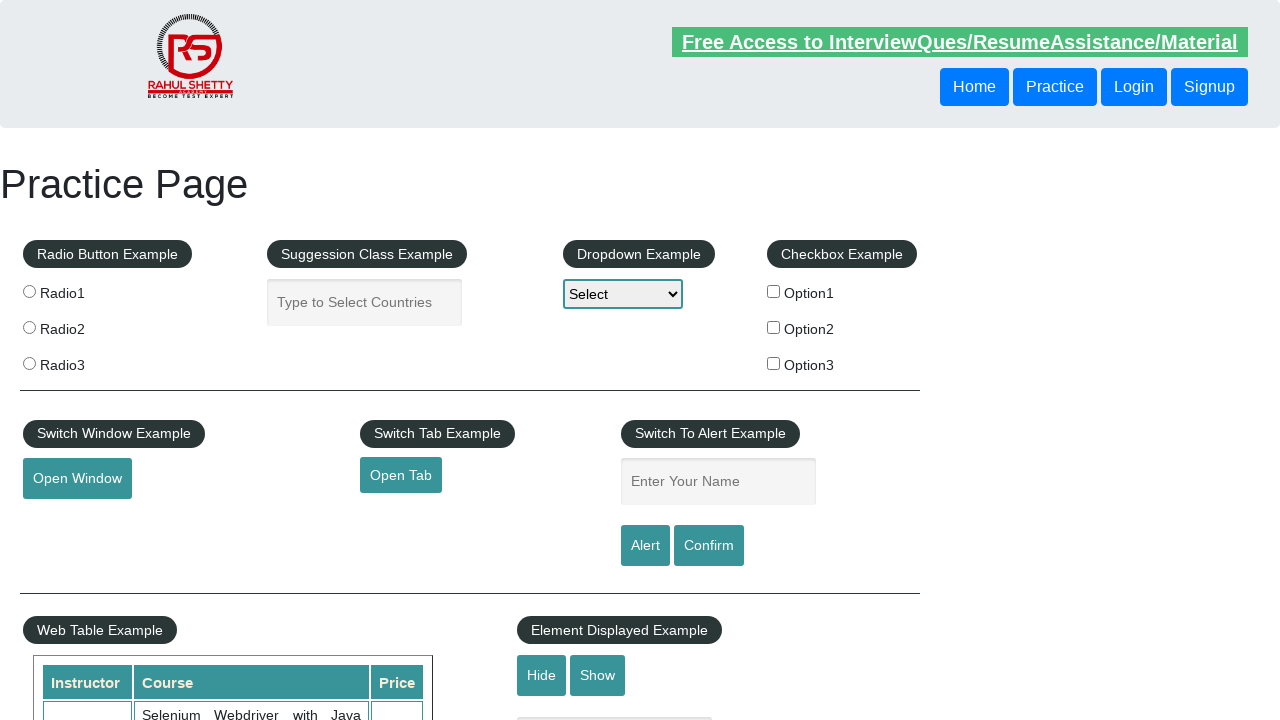

Brought a page to front and made it active
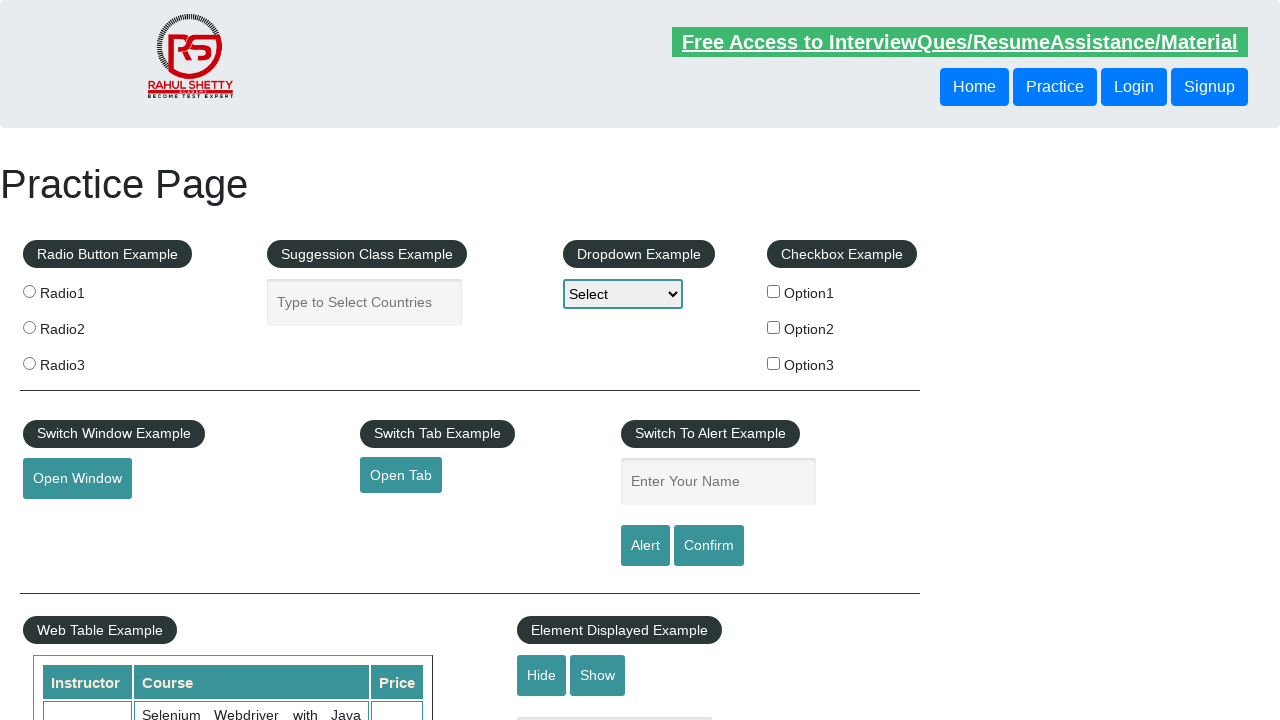

Waited 500ms for page to become fully active
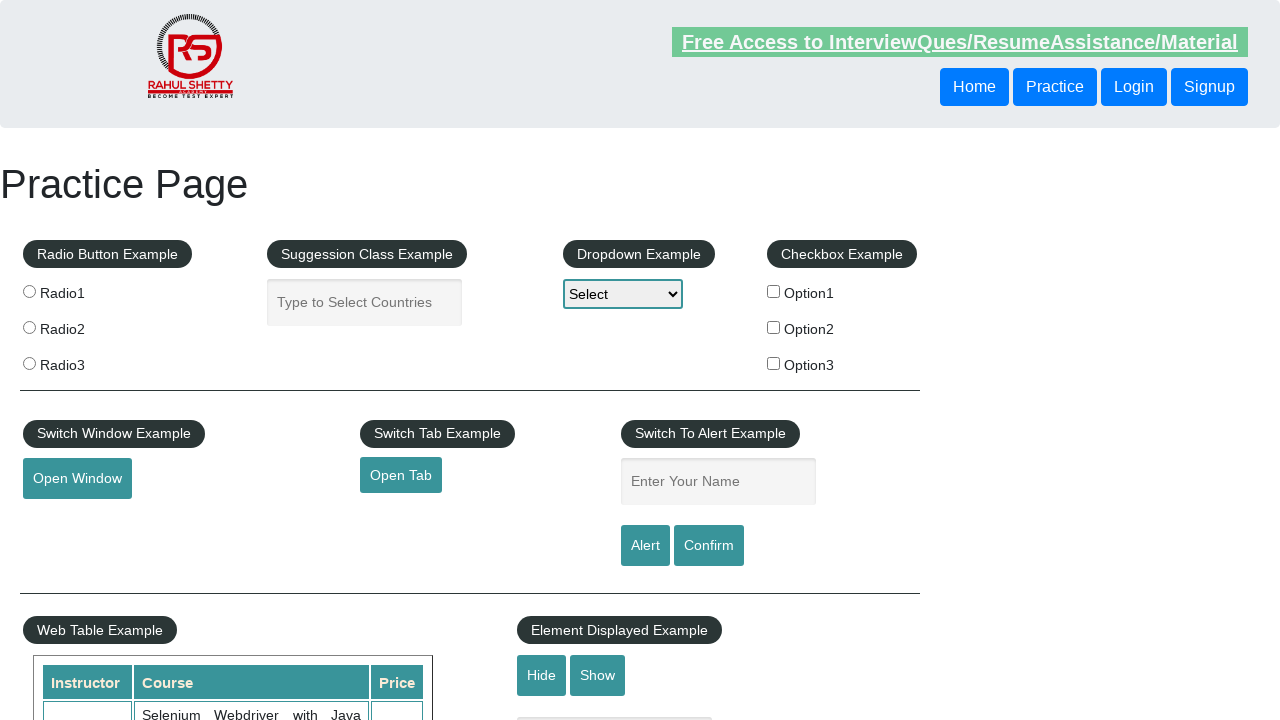

Brought a page to front and made it active
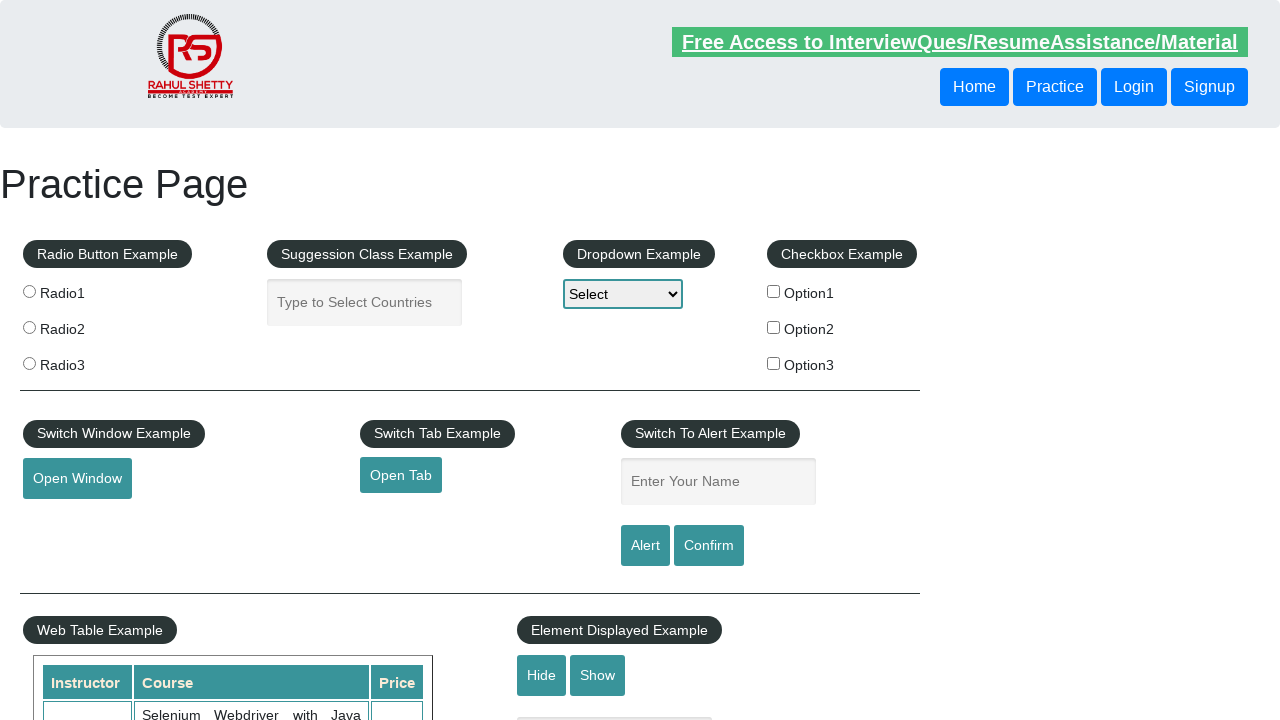

Waited 500ms for page to become fully active
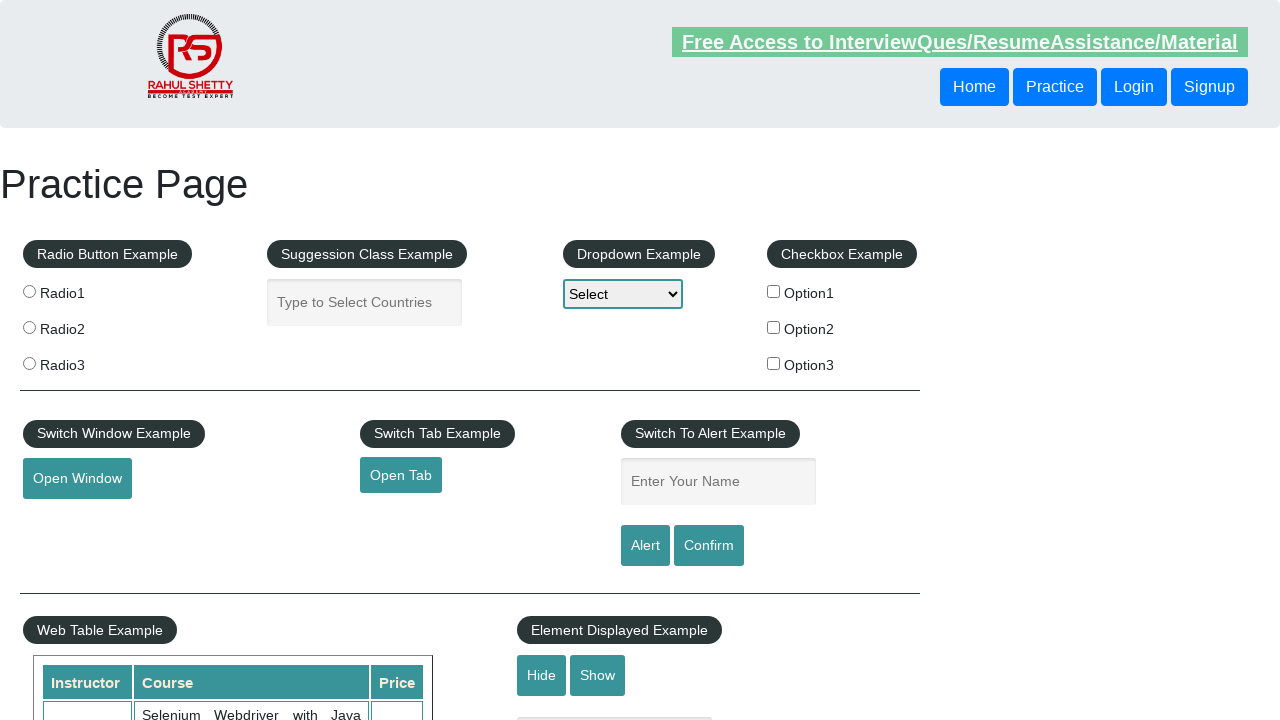

Brought a page to front and made it active
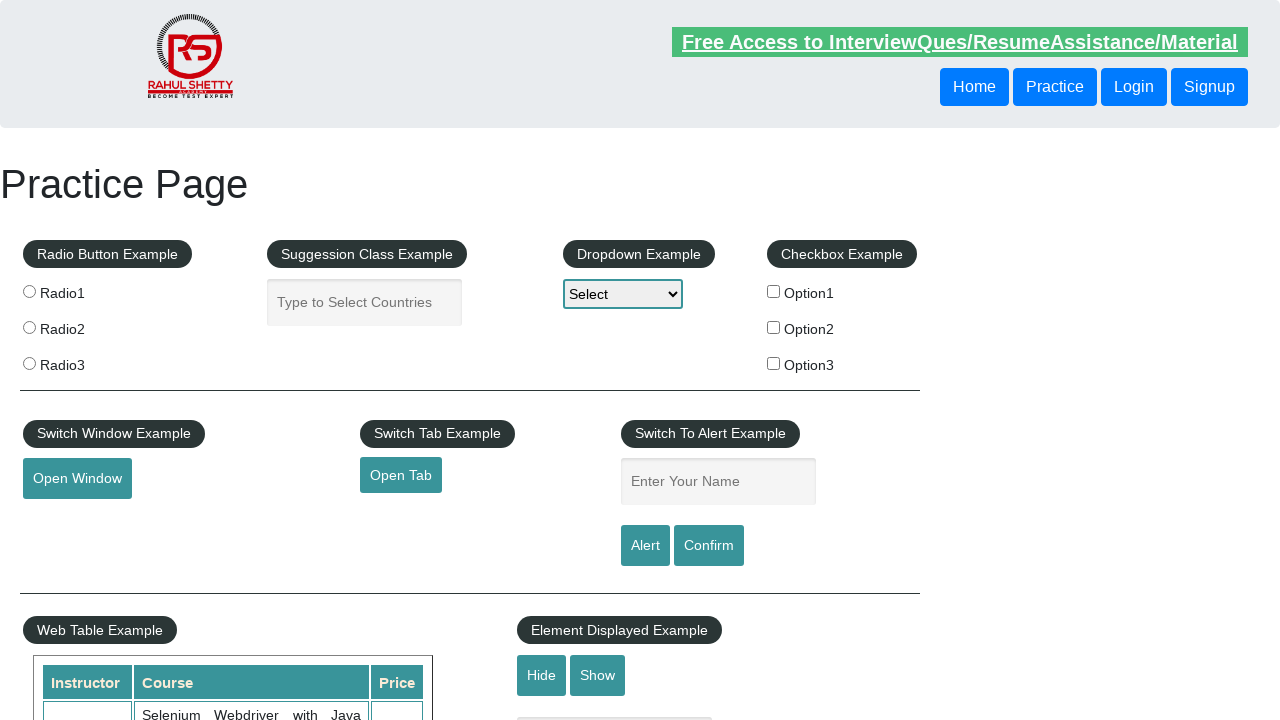

Waited 500ms for page to become fully active
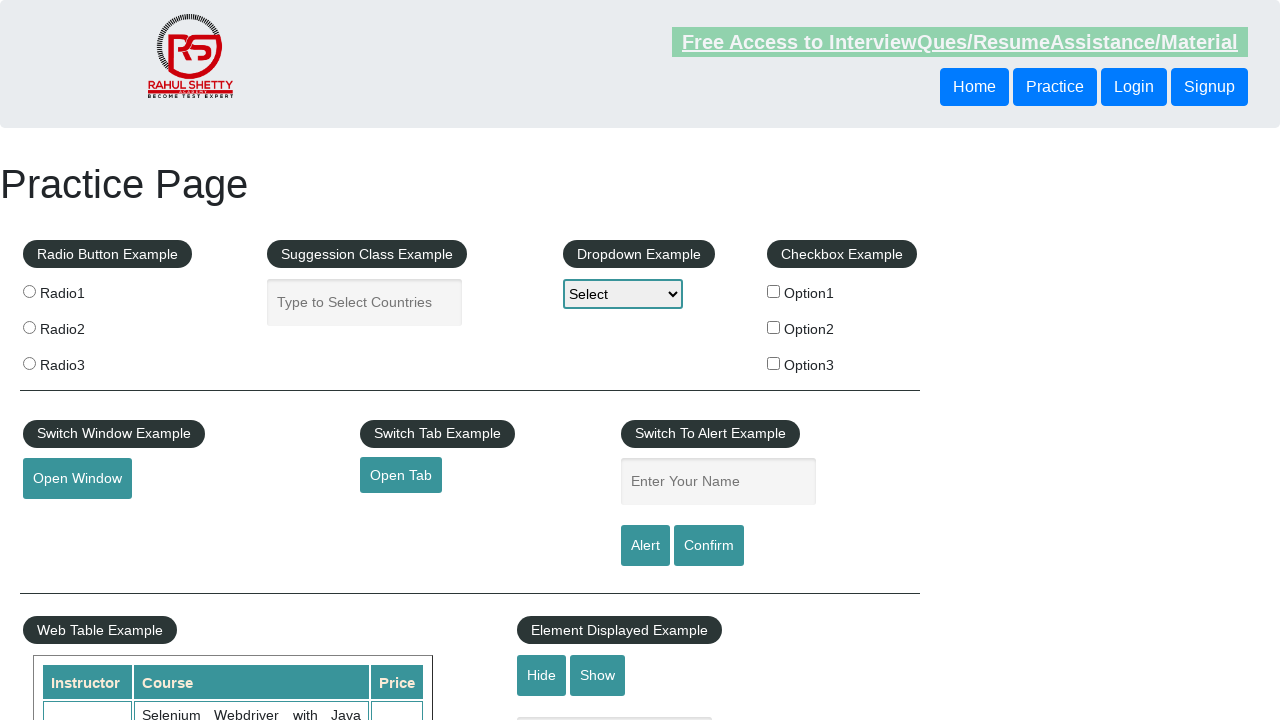

Brought a page to front and made it active
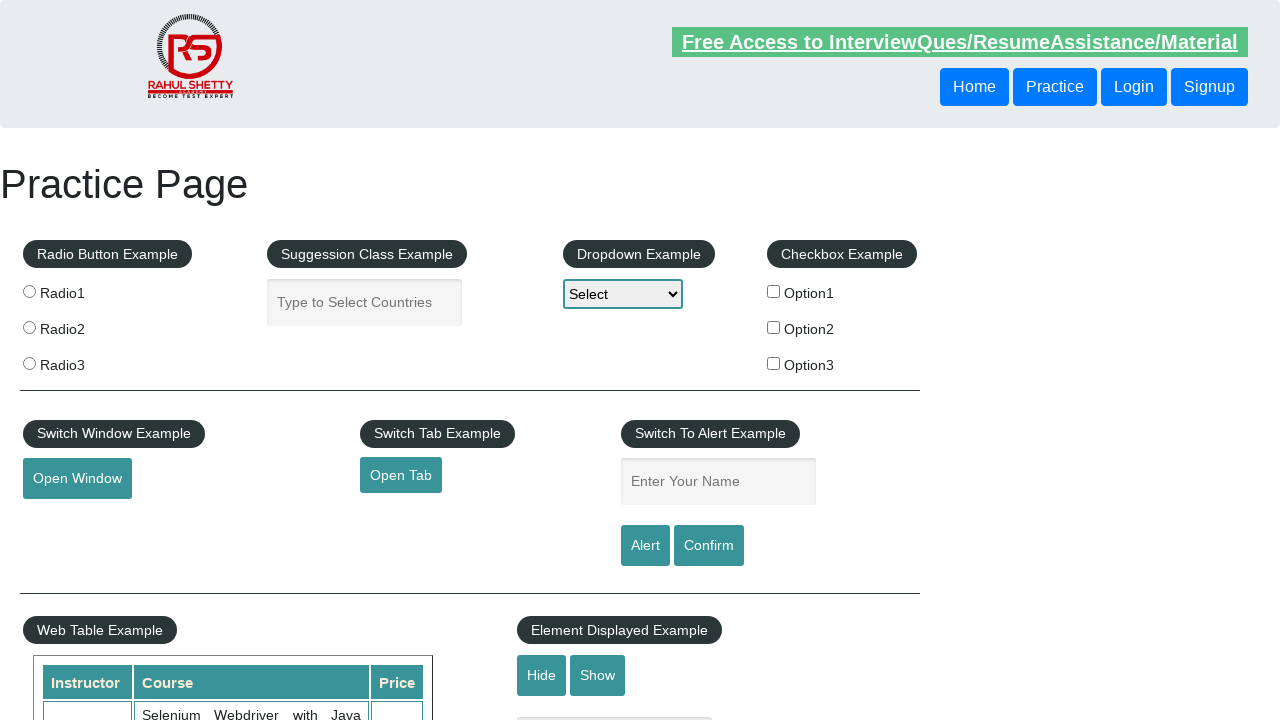

Waited 500ms for page to become fully active
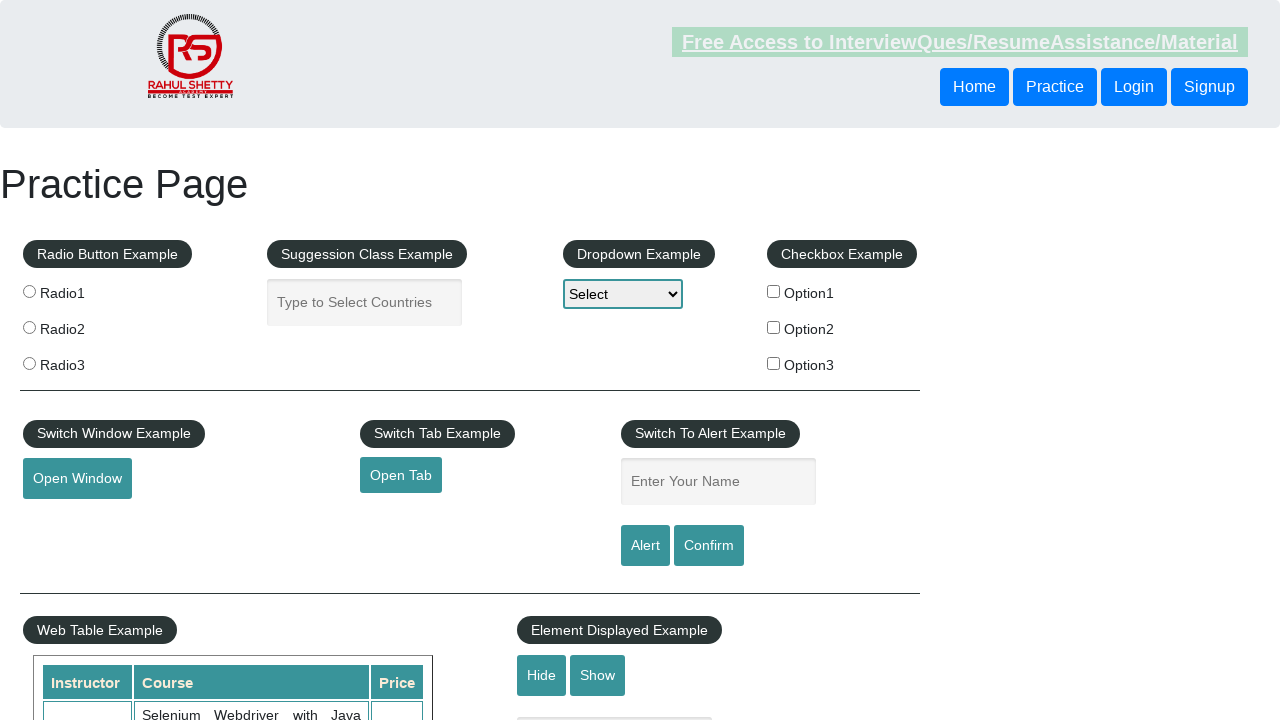

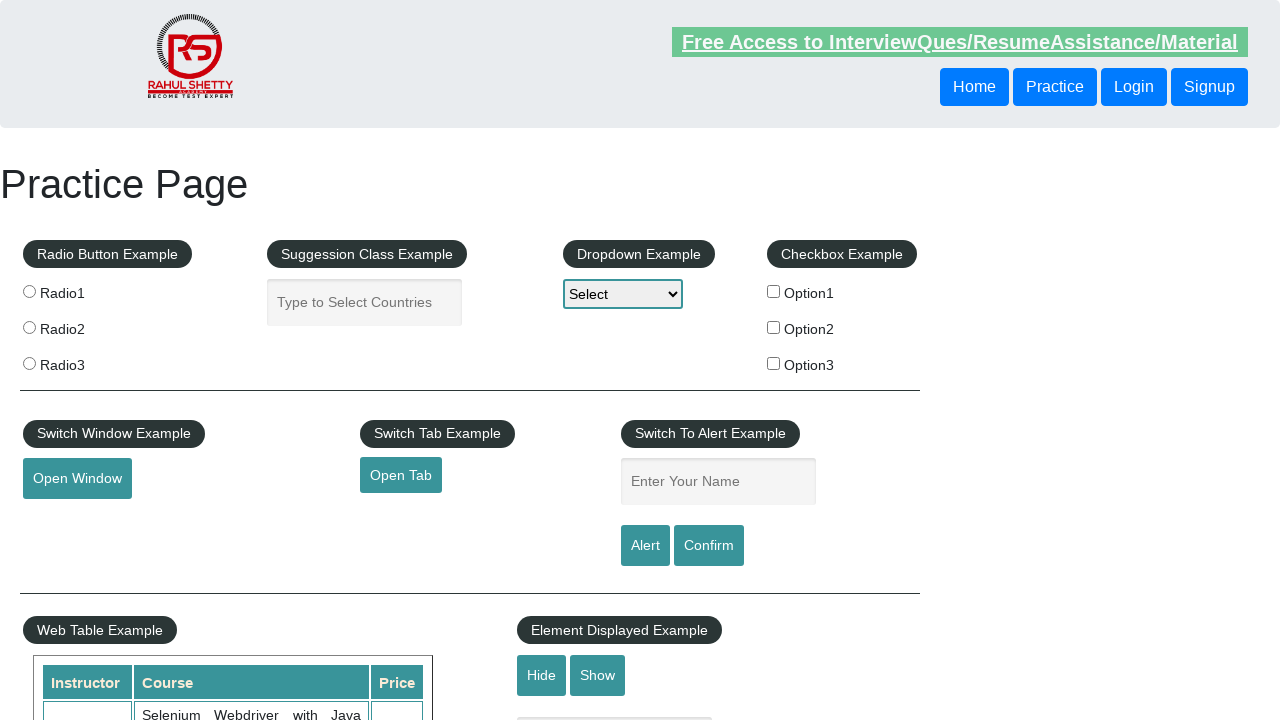